Tests a contact/registration form by filling in name, email, phone number, address, selecting a country from a dropdown, and entering a date in the datepicker field.

Starting URL: https://testautomationpractice.blogspot.com/

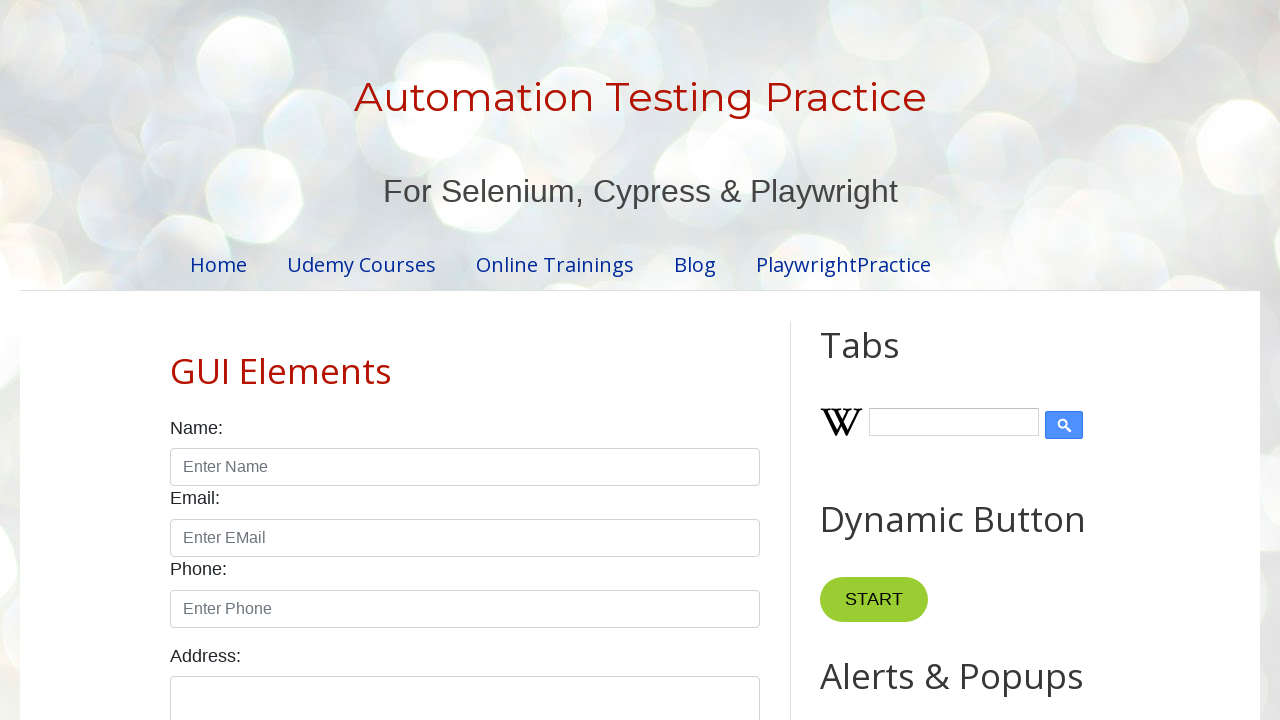

Filled name field with 'John Anderson' on #name
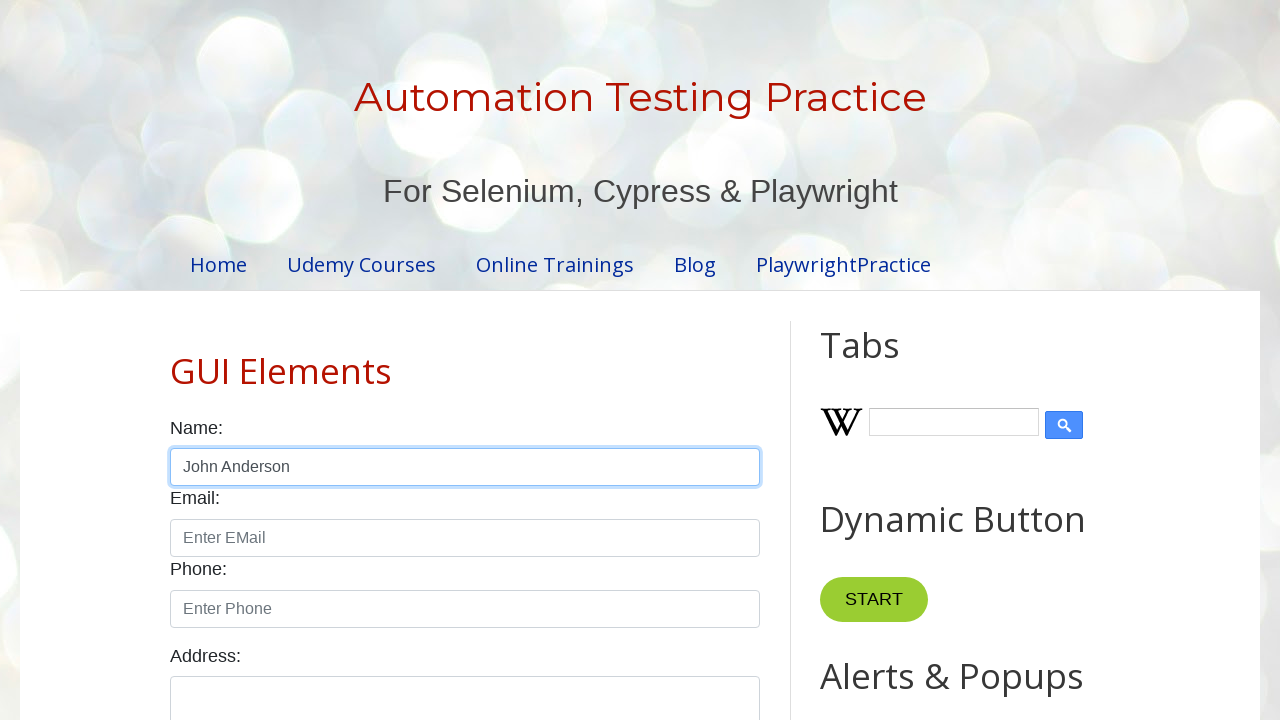

Filled email field with 'john.anderson@testmail.com' on #email
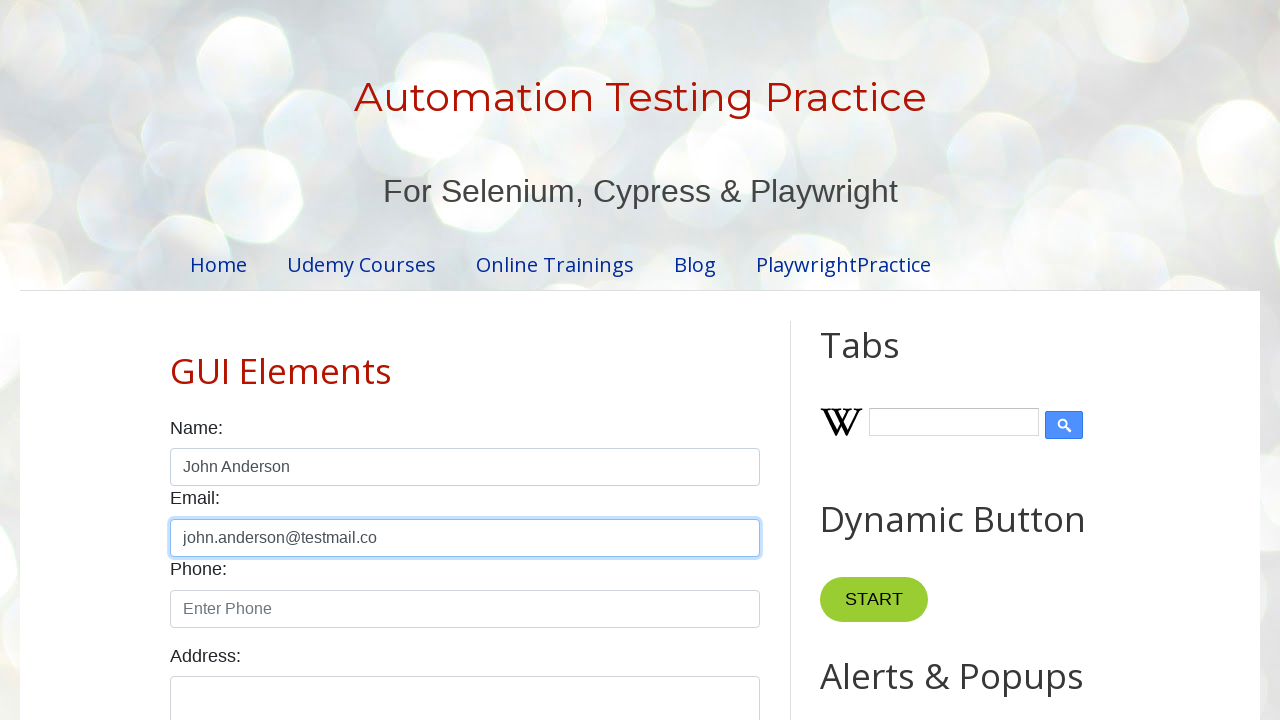

Filled phone number field with '5551234567' on #phone
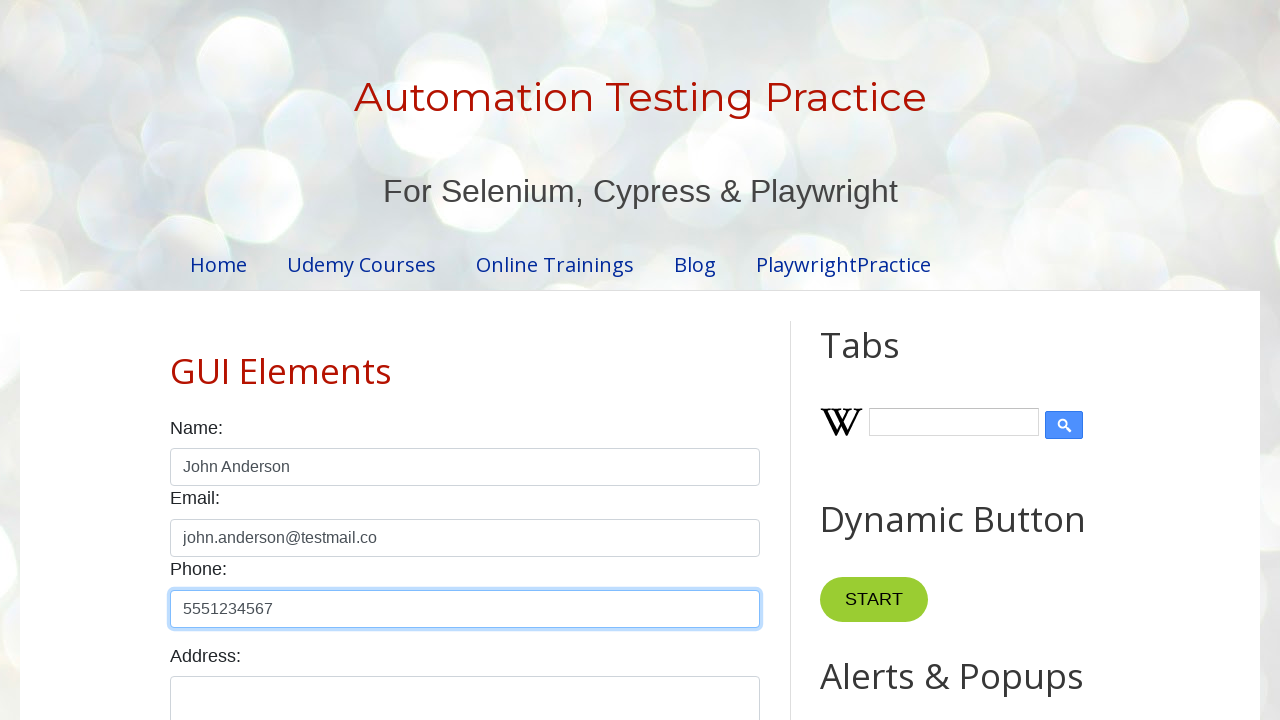

Filled address field with '123 Oak Street, Springfield, IL 62701' on #textarea
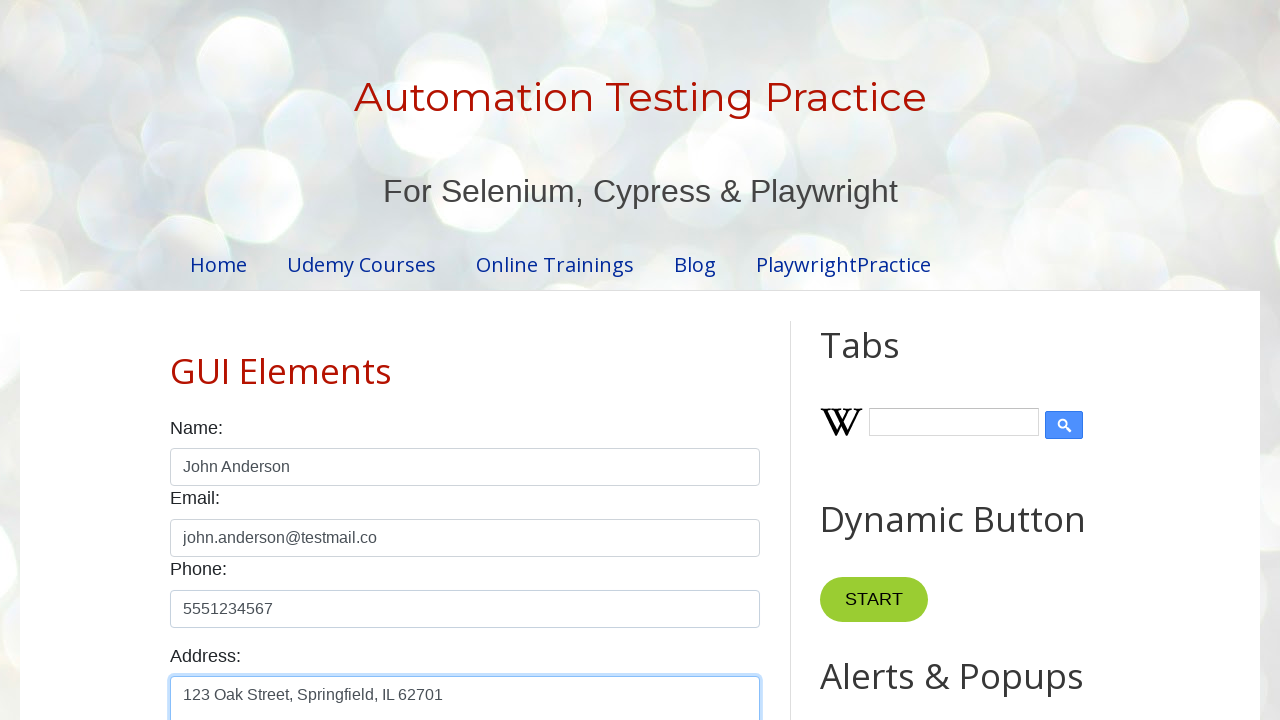

Selected 'Canada' from country dropdown on #country
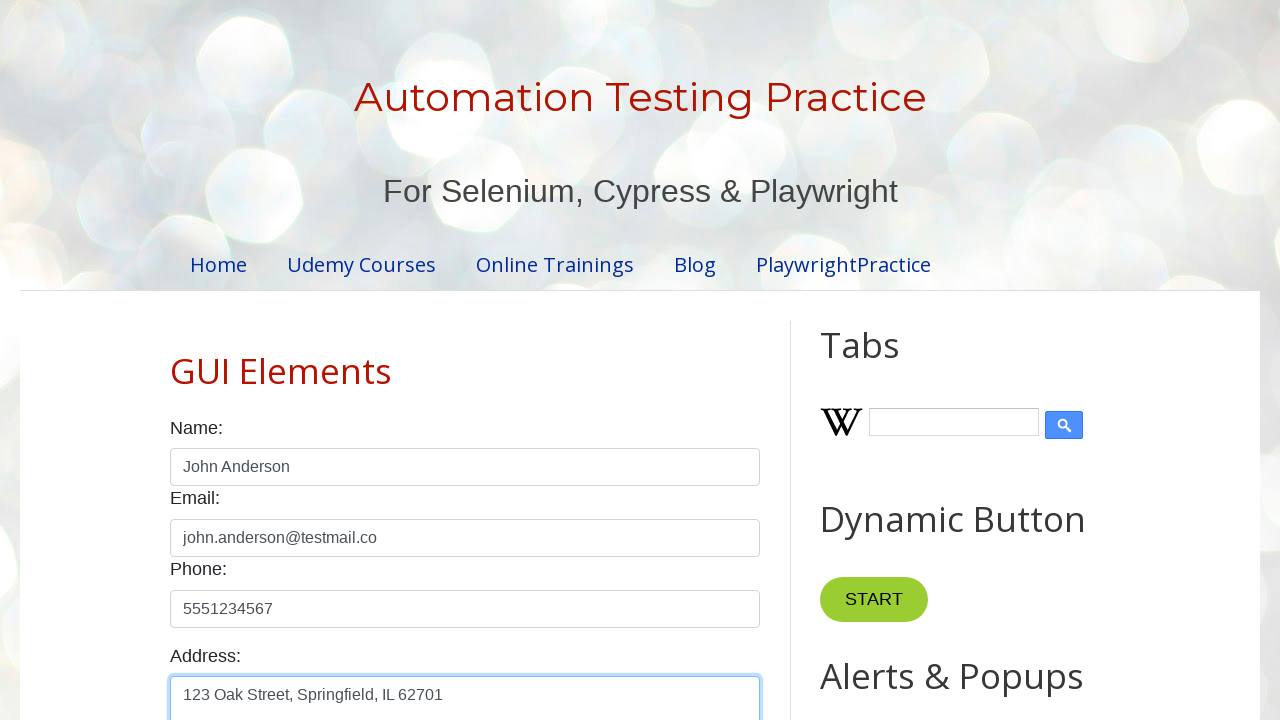

Filled date picker field with '03/15/2024' on #datepicker
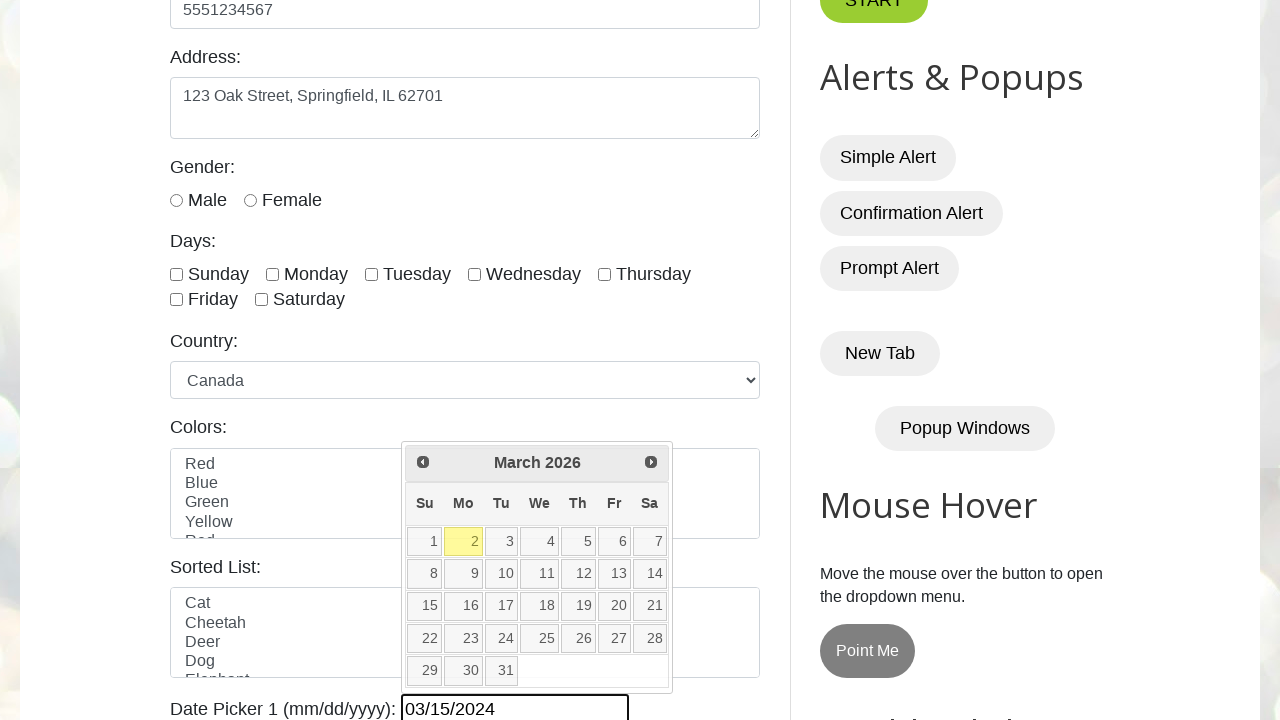

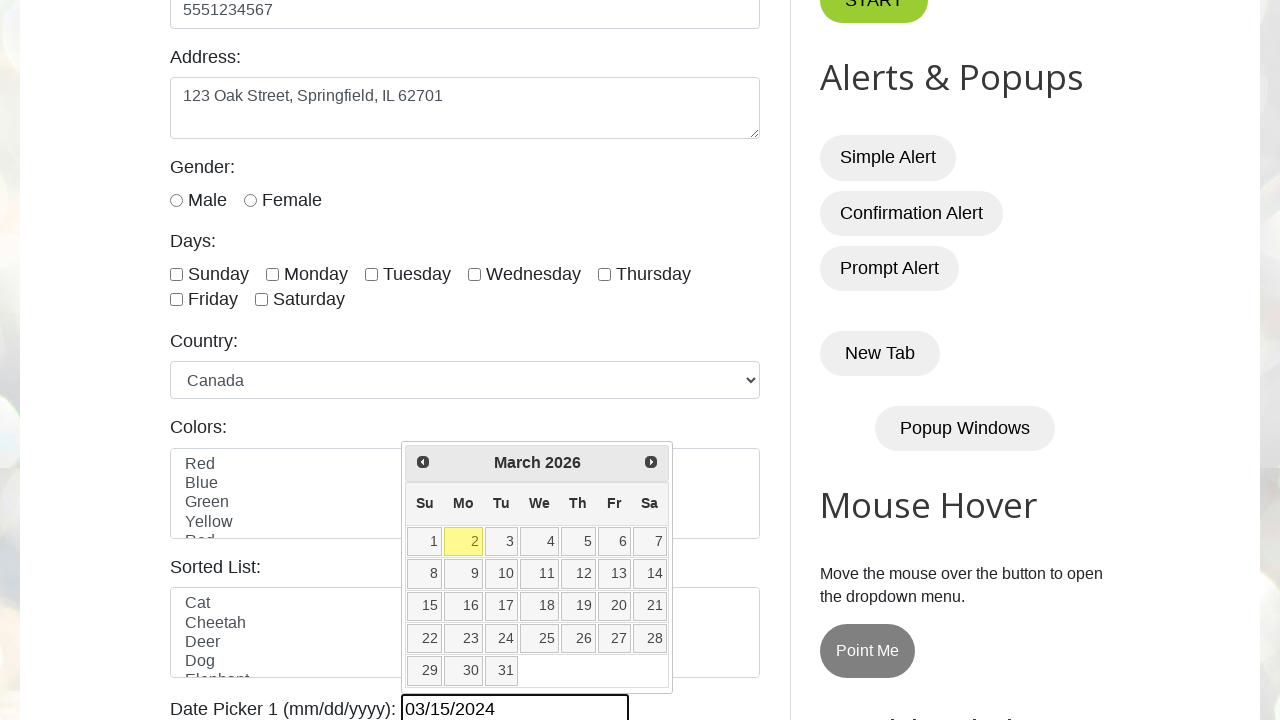